Tests keyboard key press functionality by sending SPACE and TAB keys to the page and verifying the displayed result text reflects the correct key pressed.

Starting URL: http://the-internet.herokuapp.com/key_presses

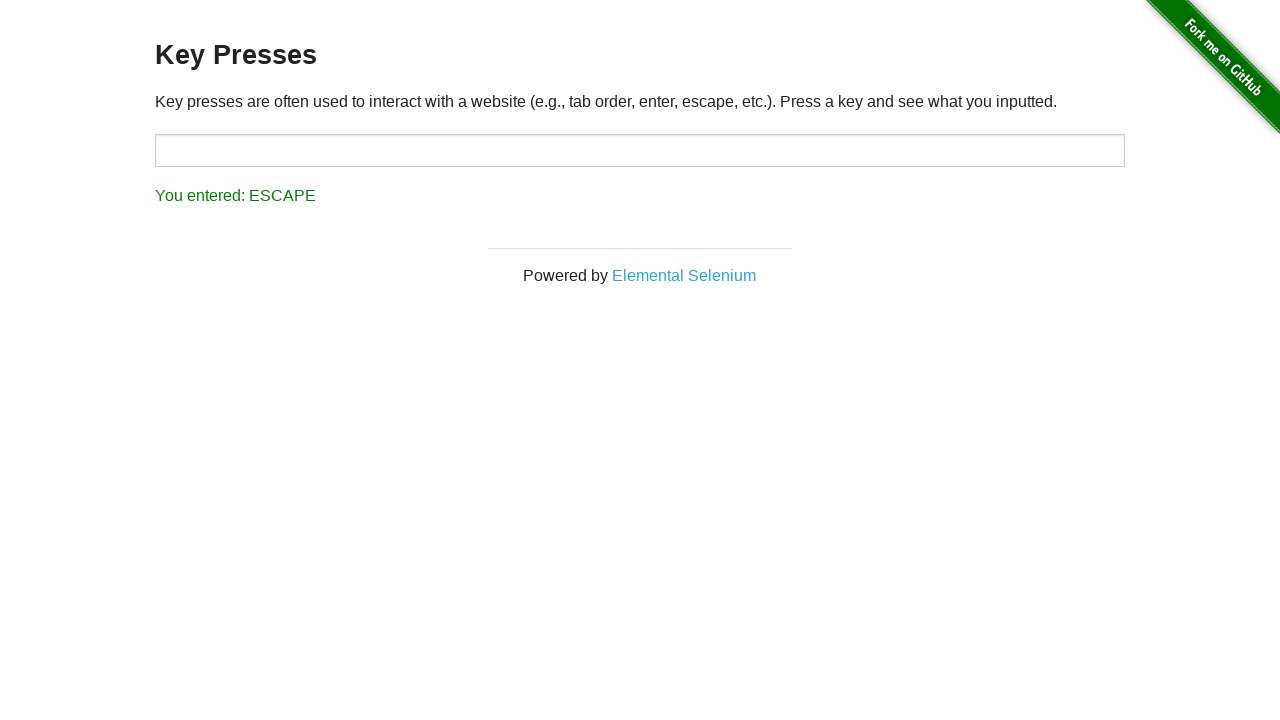

Pressed SPACE key on example element on .example
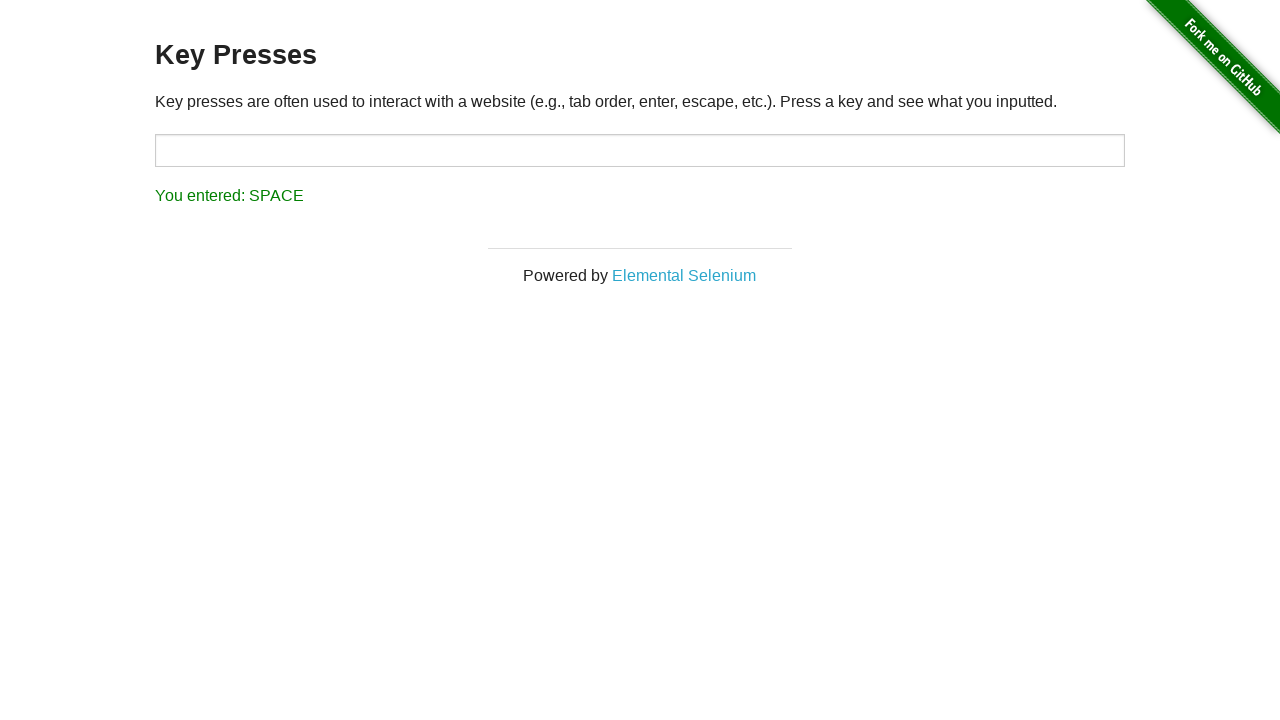

Retrieved result text after SPACE key press
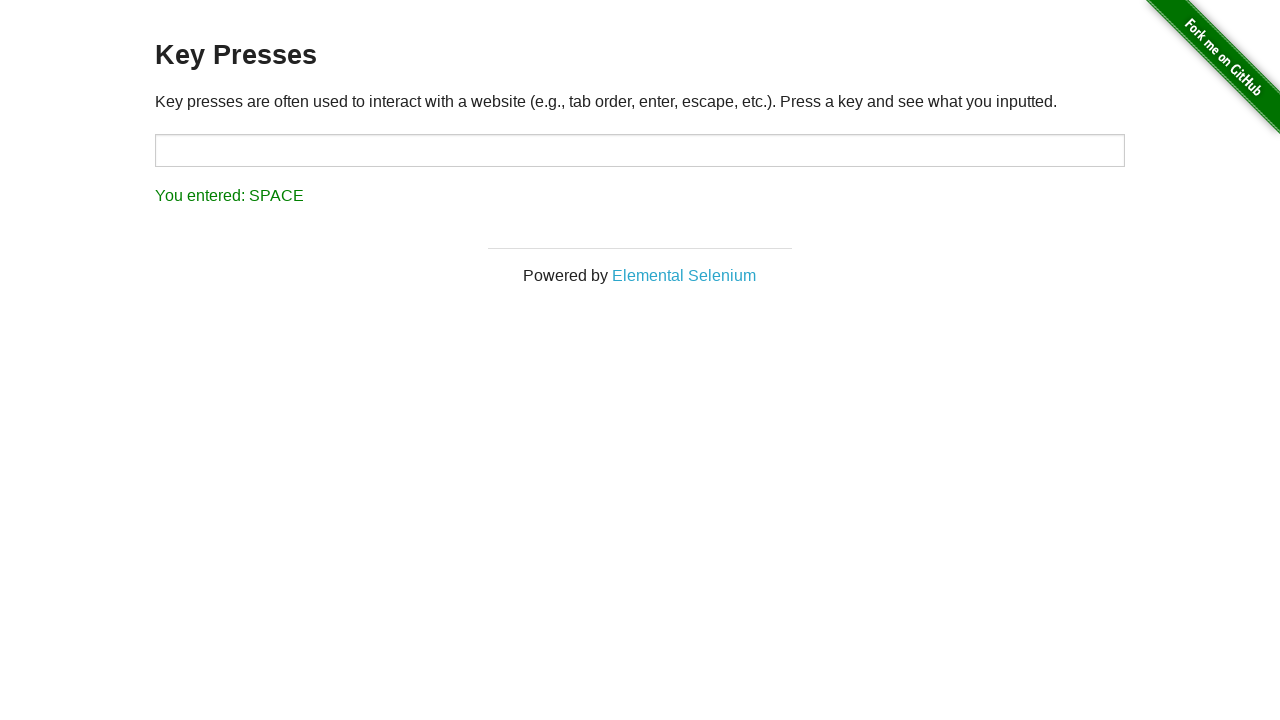

Verified result text shows 'You entered: SPACE'
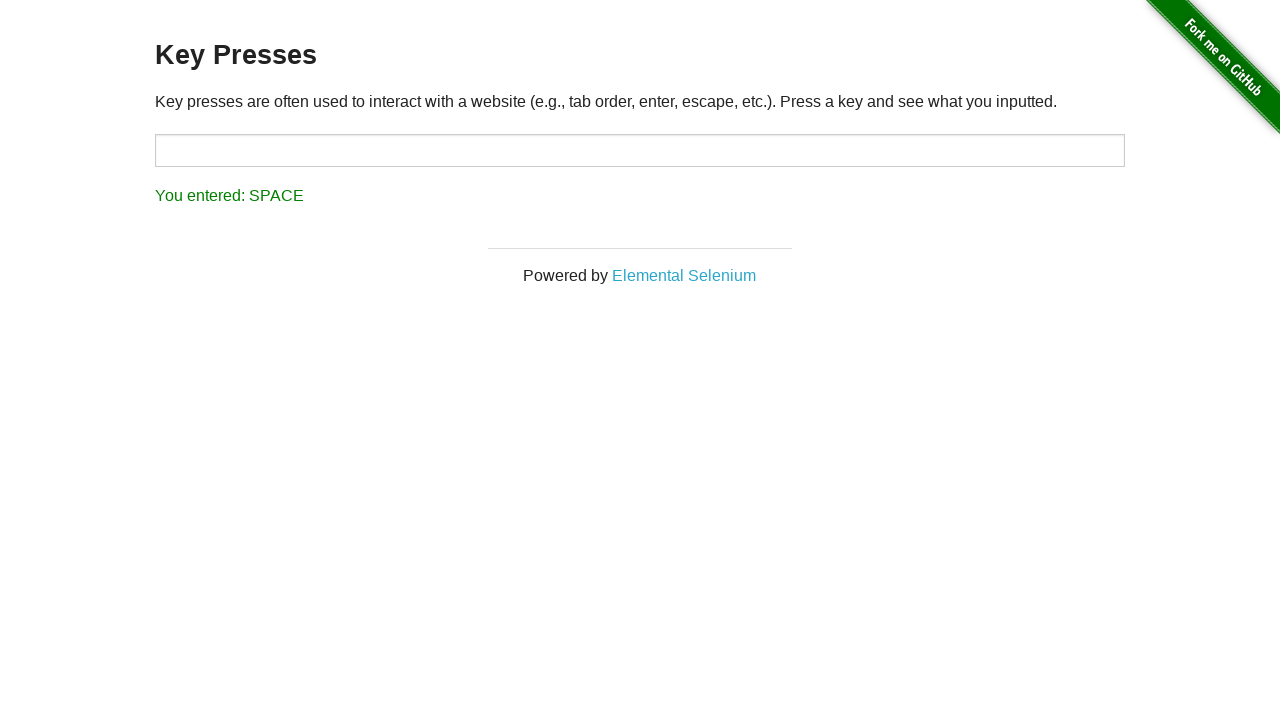

Pressed TAB key on focused element
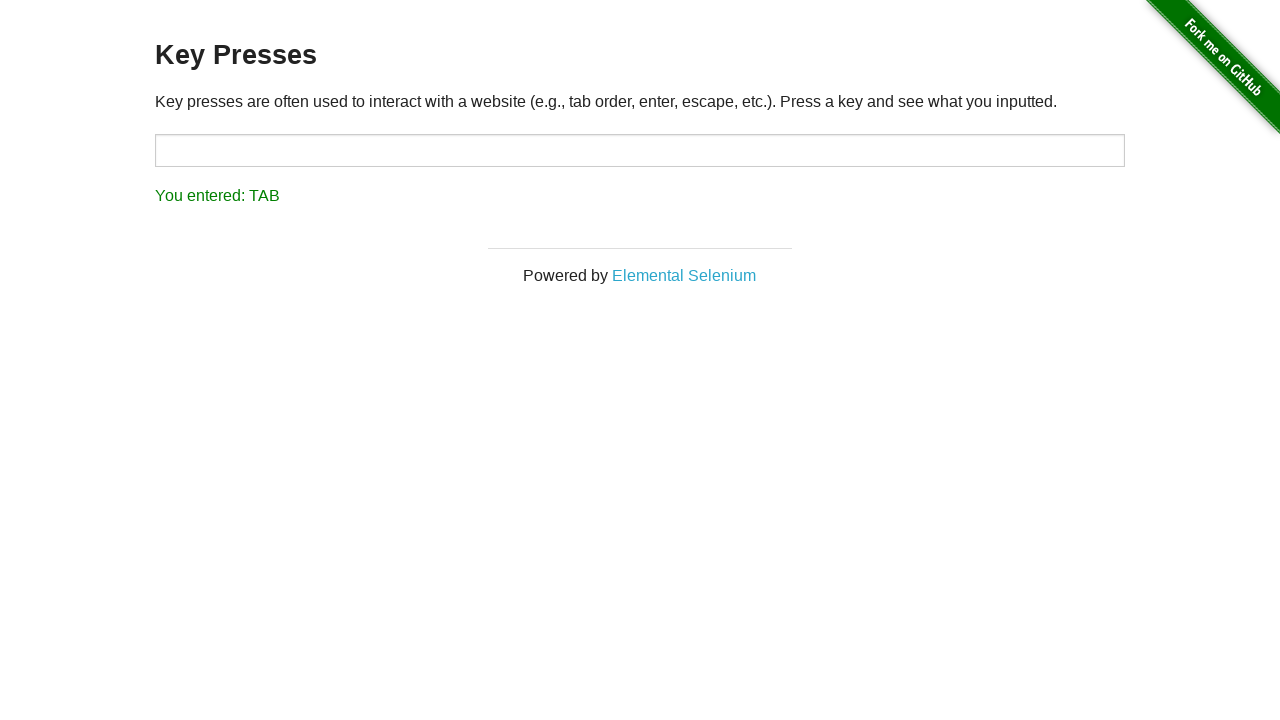

Retrieved result text after TAB key press
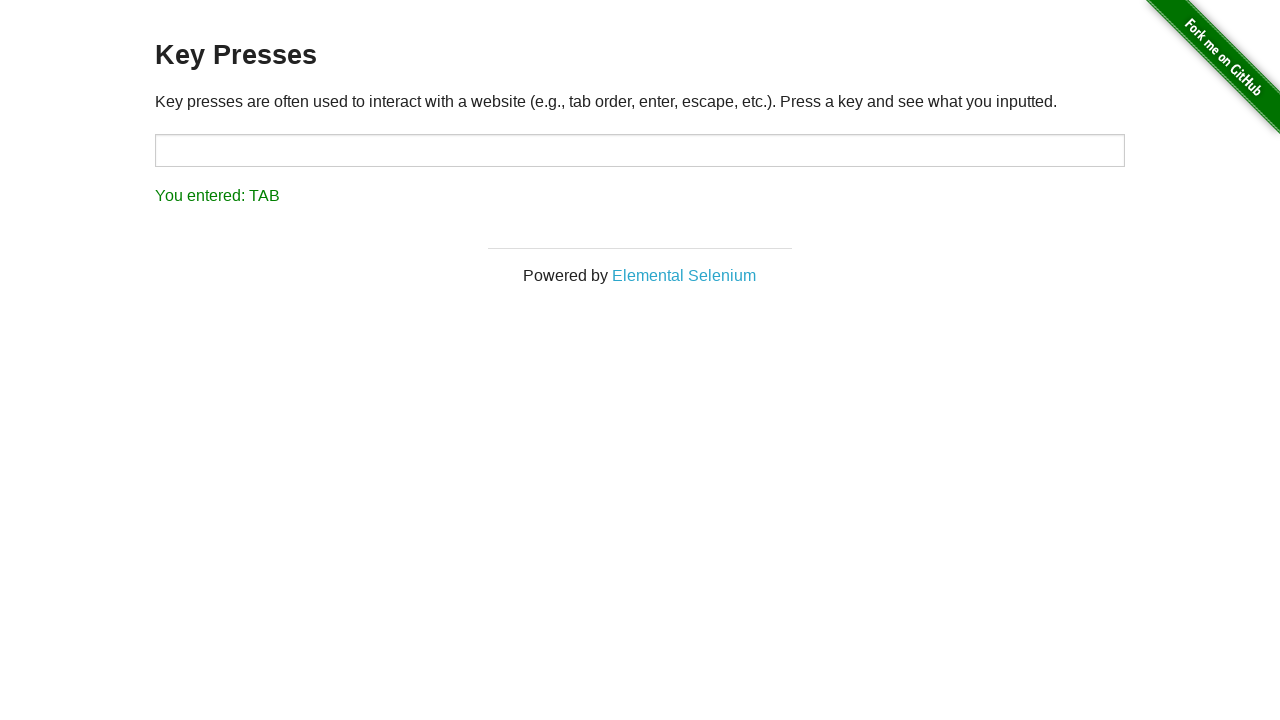

Verified result text shows 'You entered: TAB'
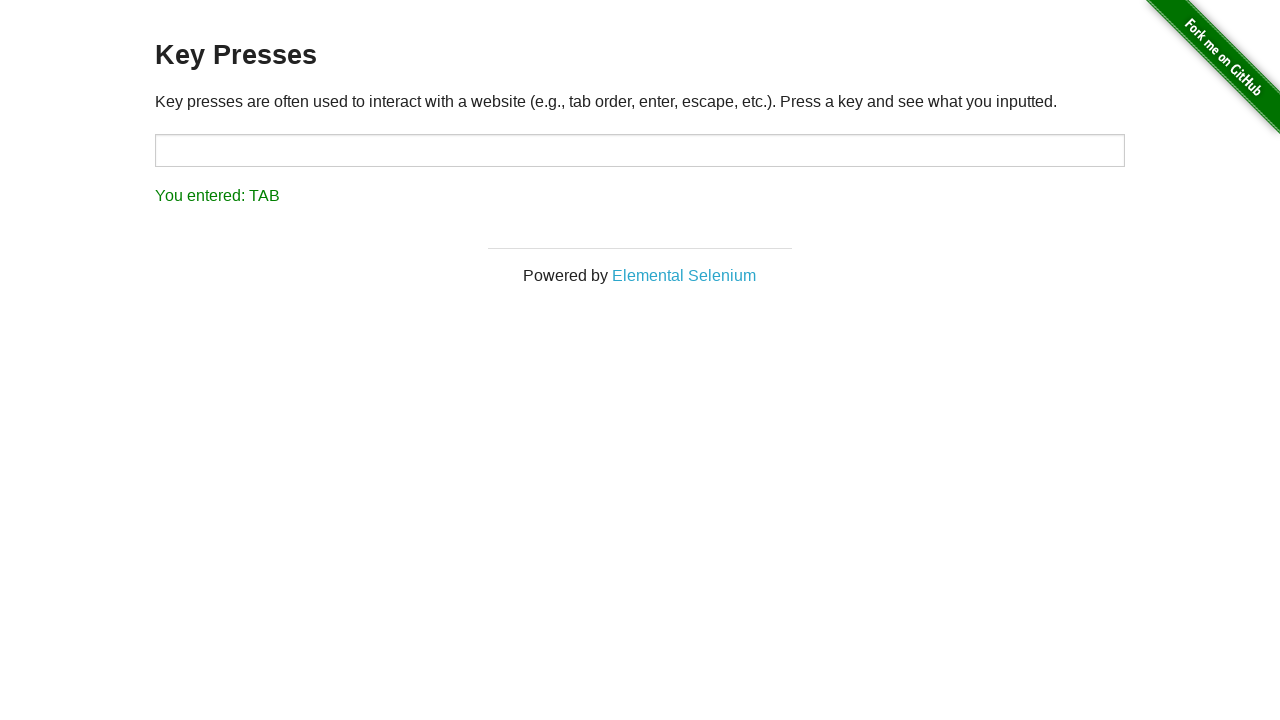

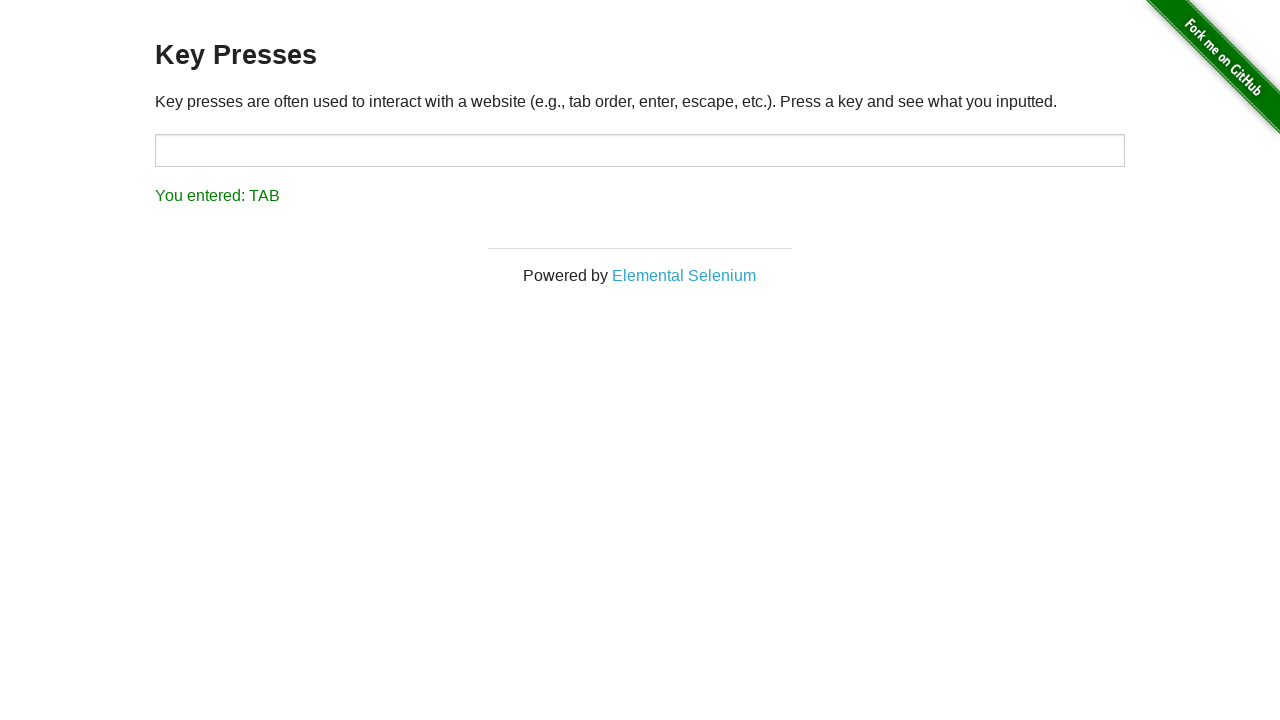